Tests the country selection dropdown on a dummy ticket booking form by clicking the dropdown and selecting India from the list of countries.

Starting URL: https://www.dummyticket.com/dummy-ticket-for-visa-application/

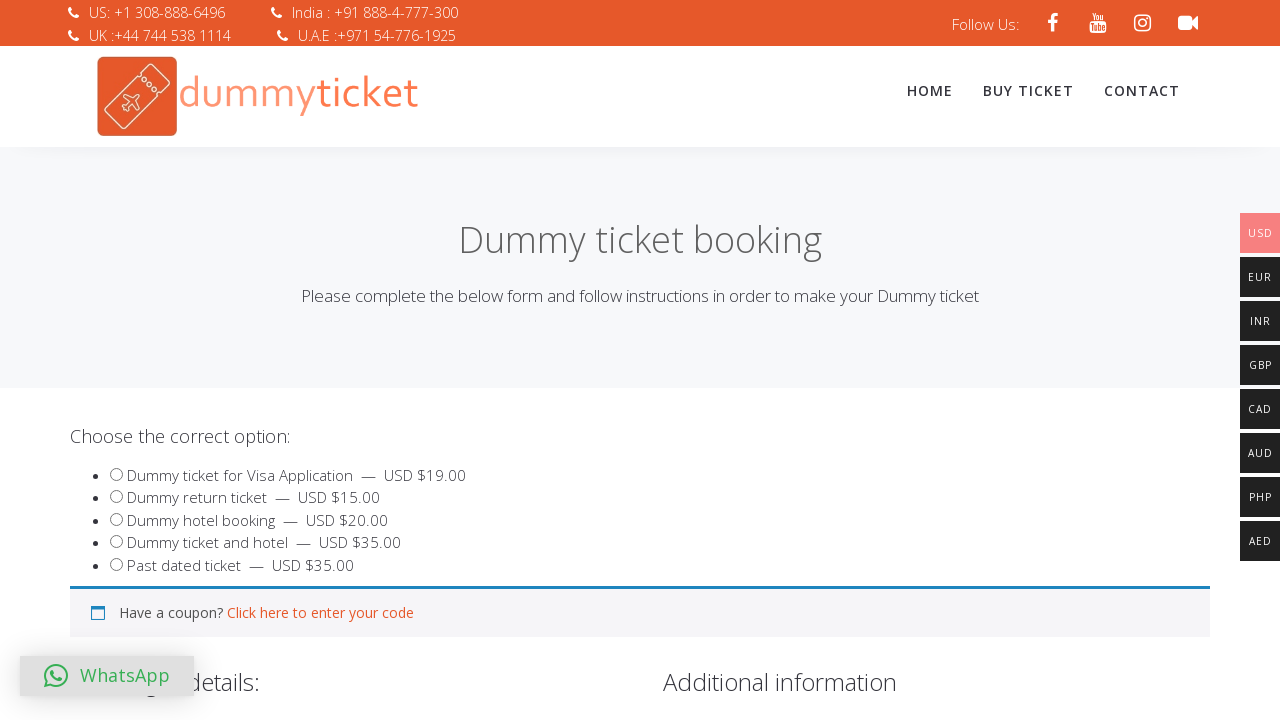

Clicked on country dropdown to open it at (344, 360) on span#select2-billing_country-container
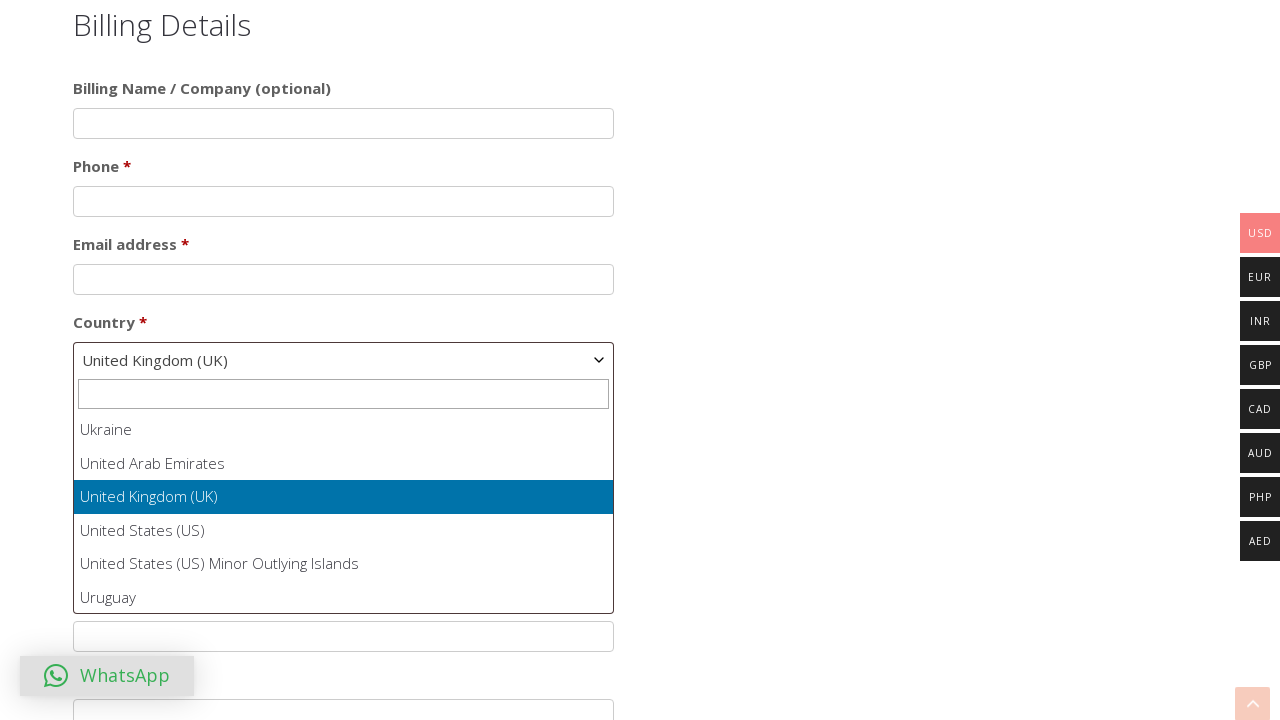

Country dropdown list appeared
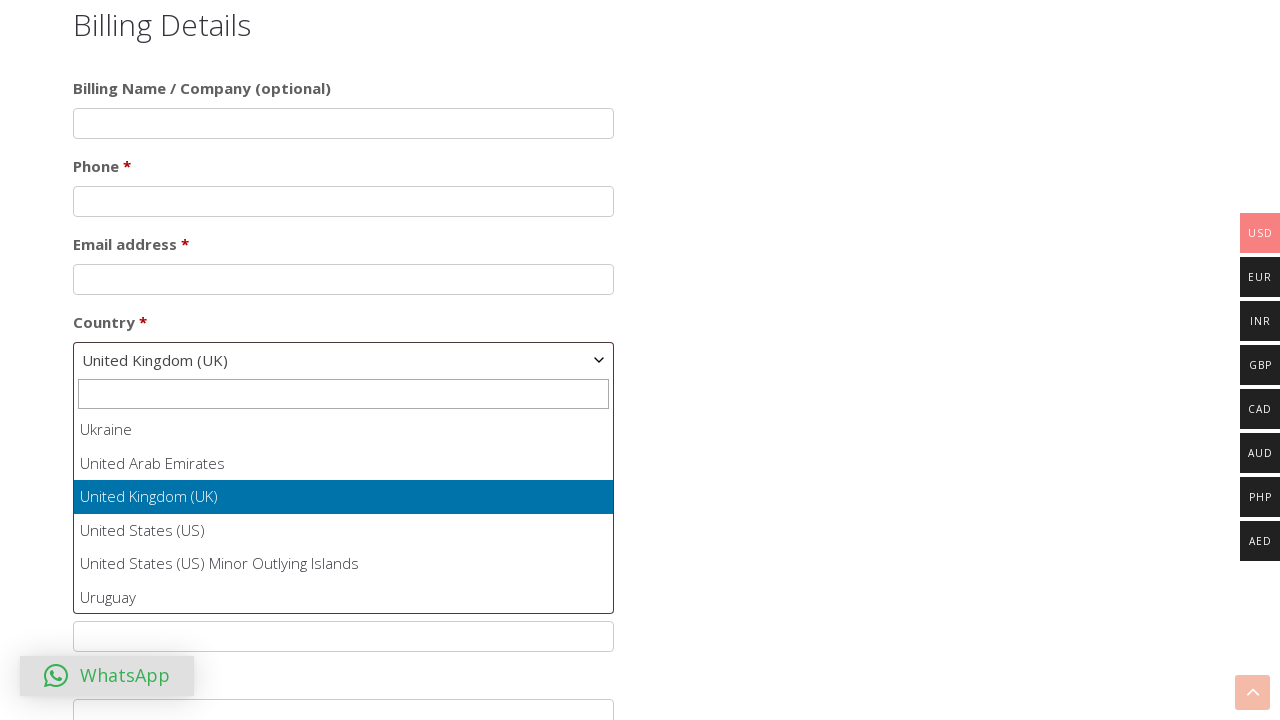

Selected India from country dropdown at (344, 512) on ul#select2-billing_country-results li:has-text('India')
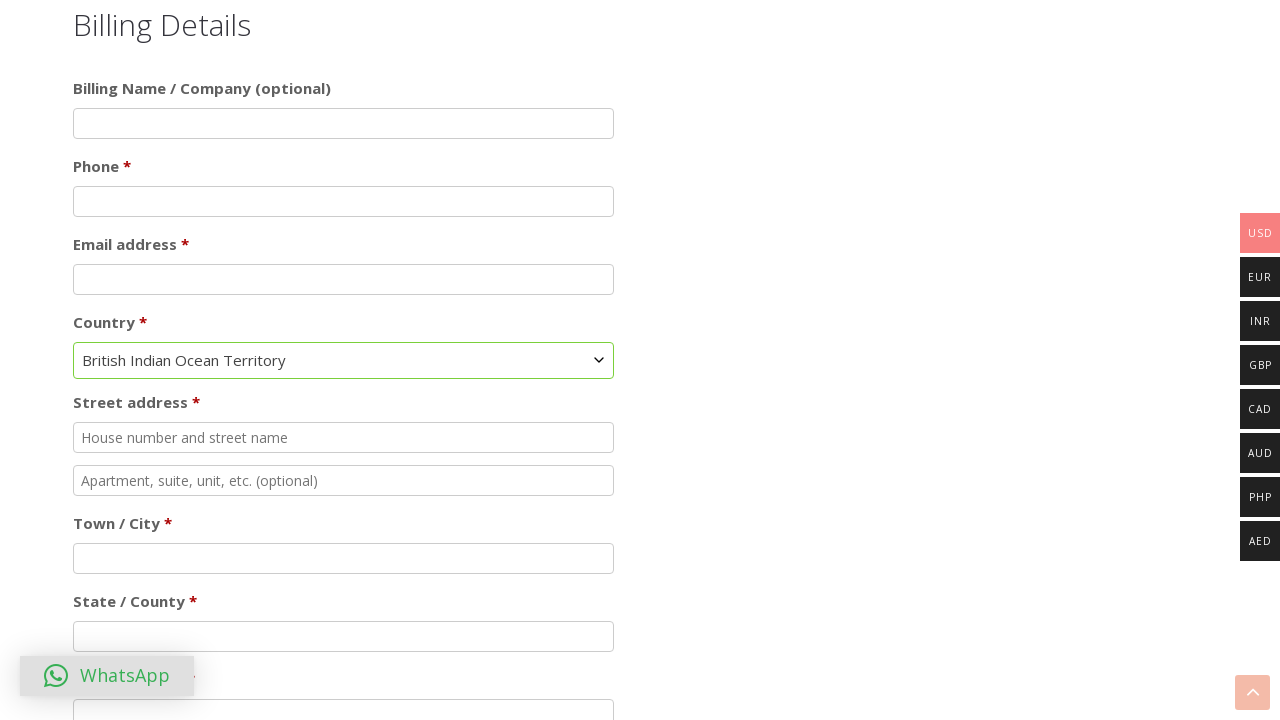

Country selection applied
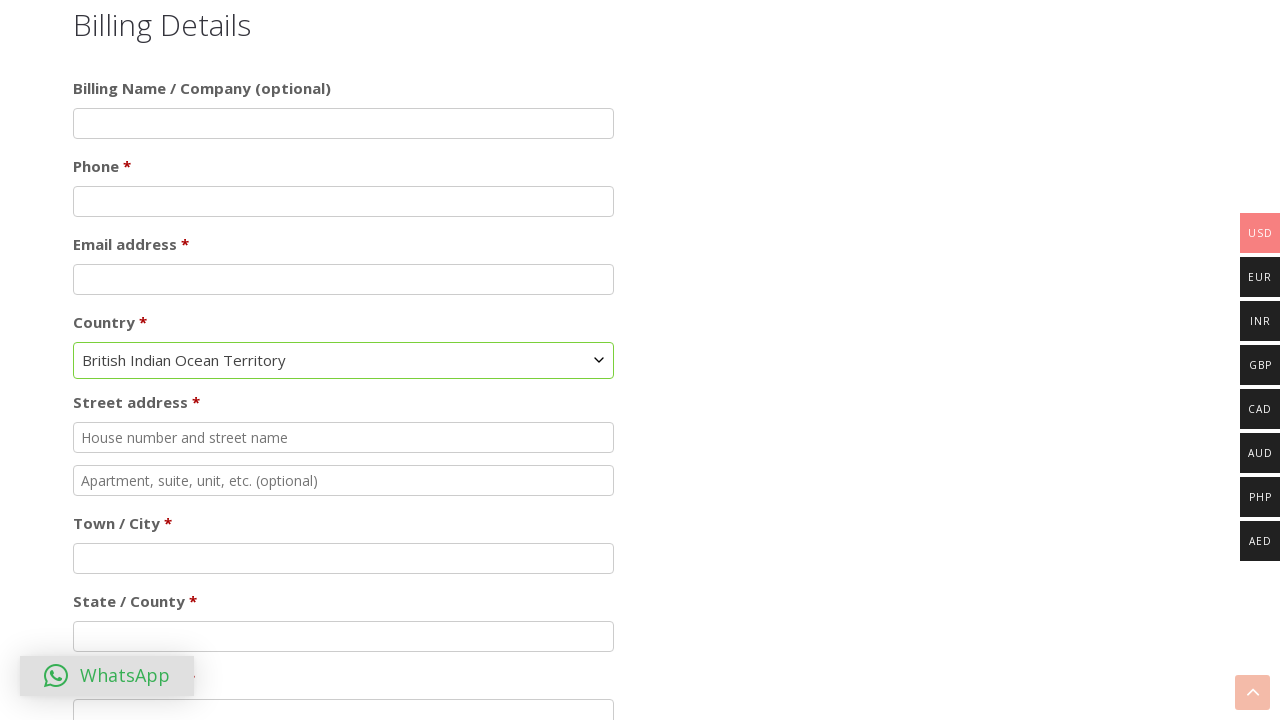

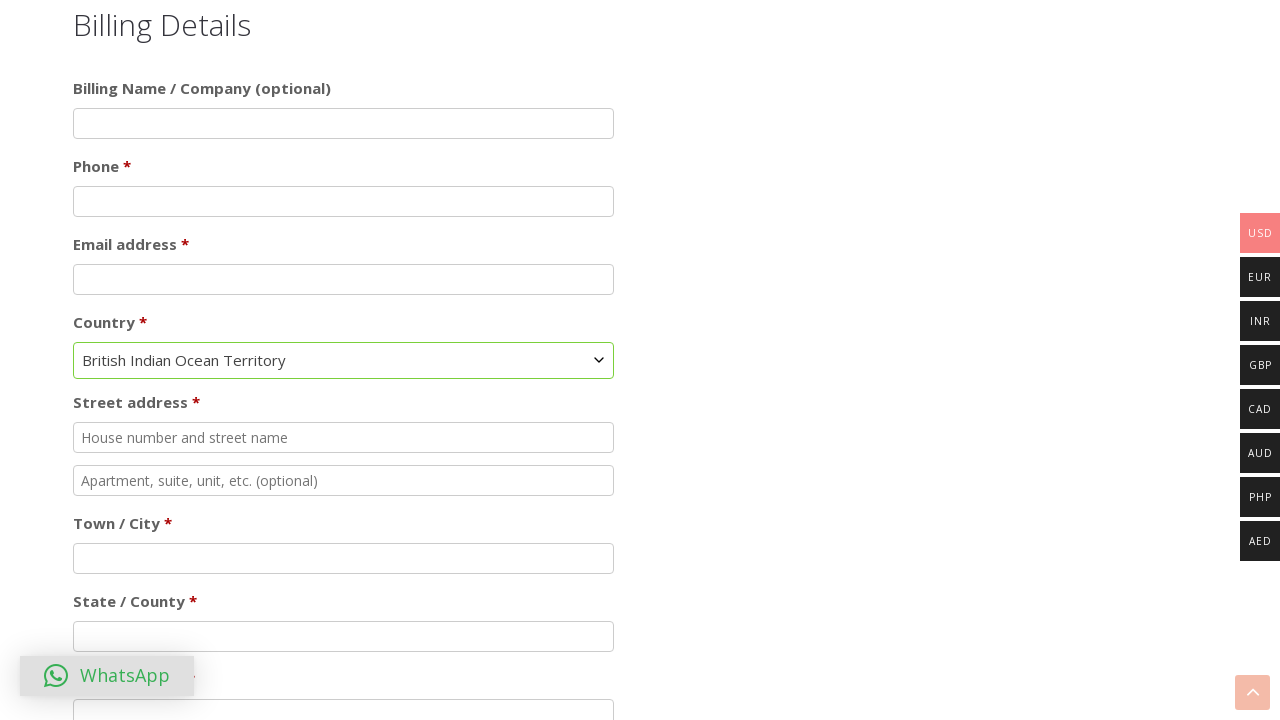